Navigates to the Oxford Academic Journals homepage and verifies that links are present on the page

Starting URL: https://academic.oup.com/journals

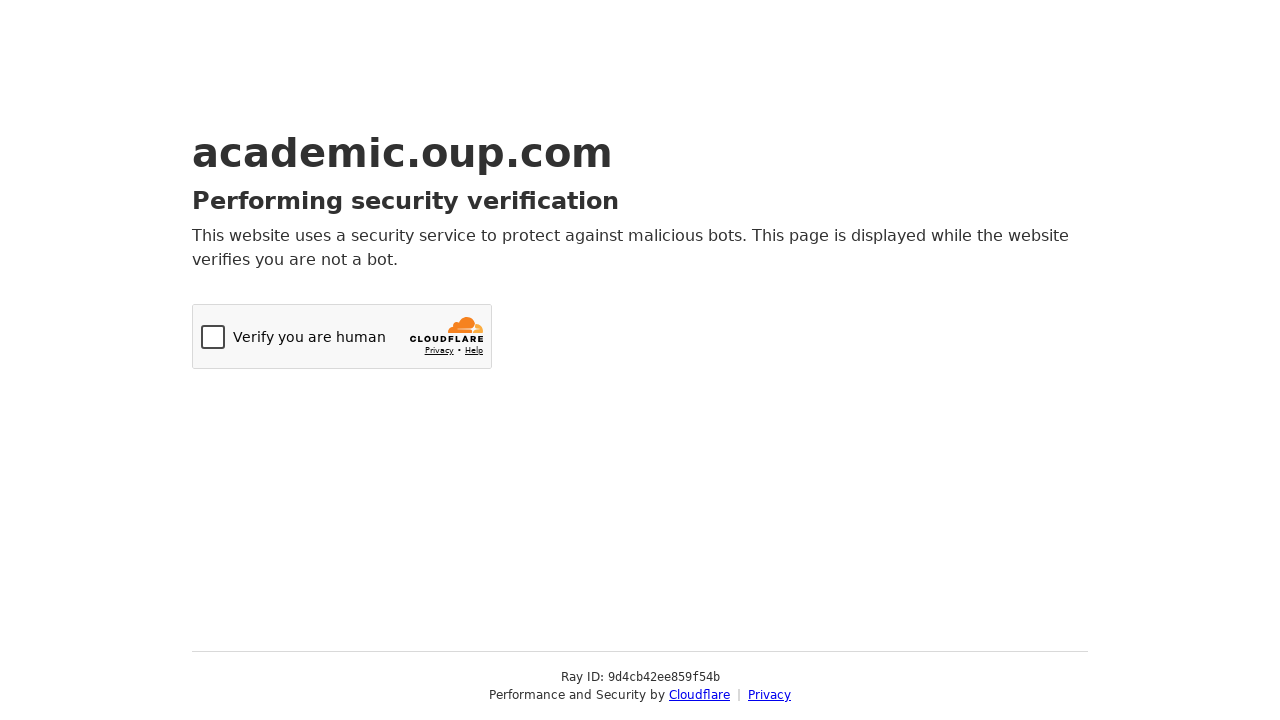

Navigated to Oxford Academic Journals homepage
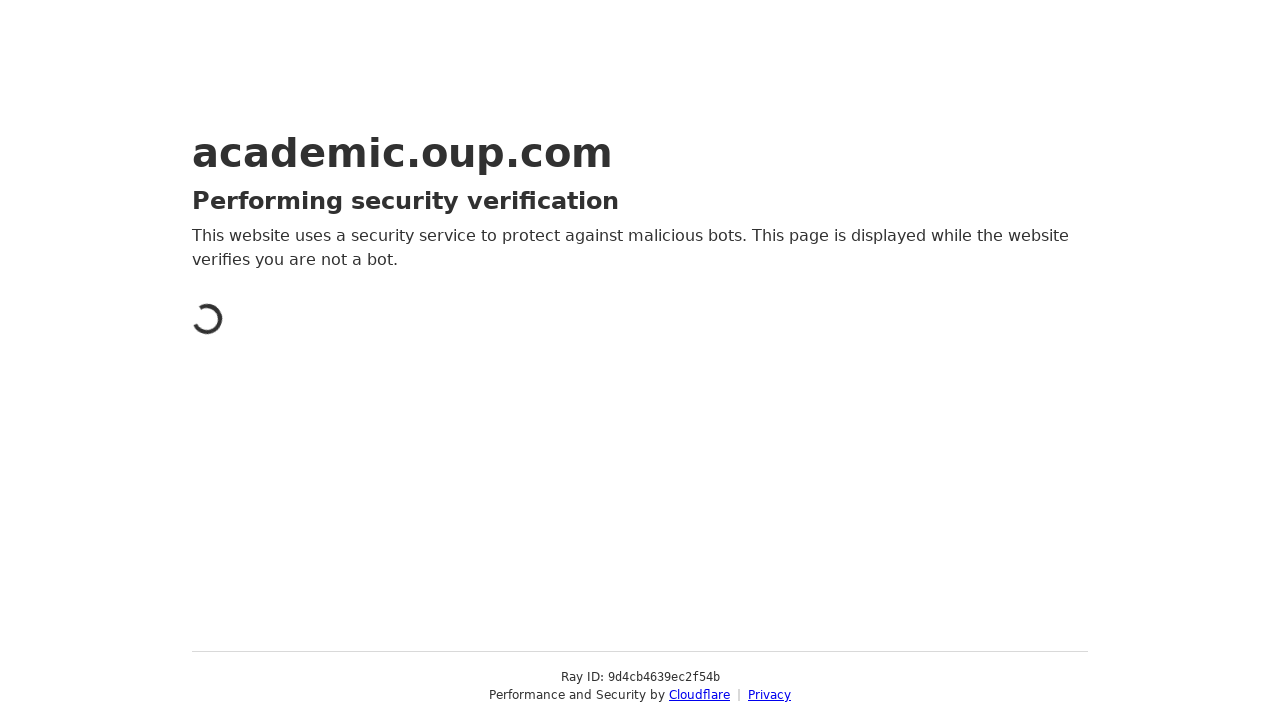

Page load state reached networkidle
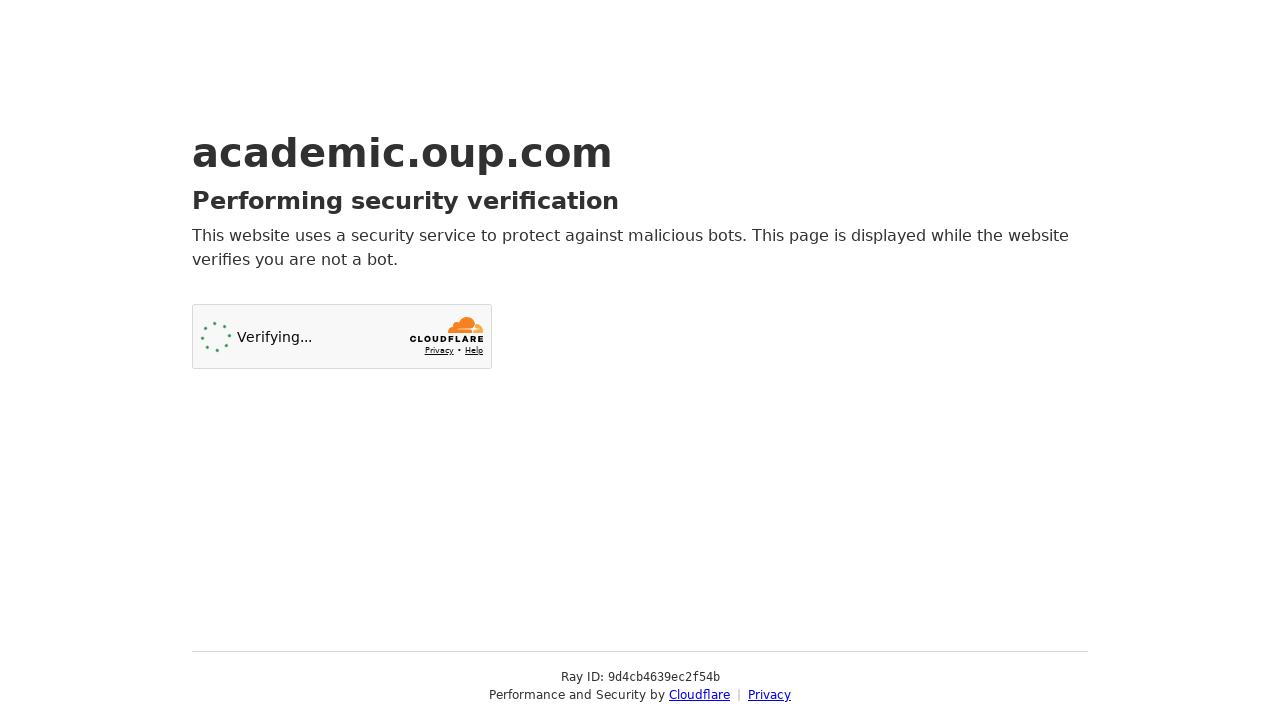

Located all anchor elements on the page
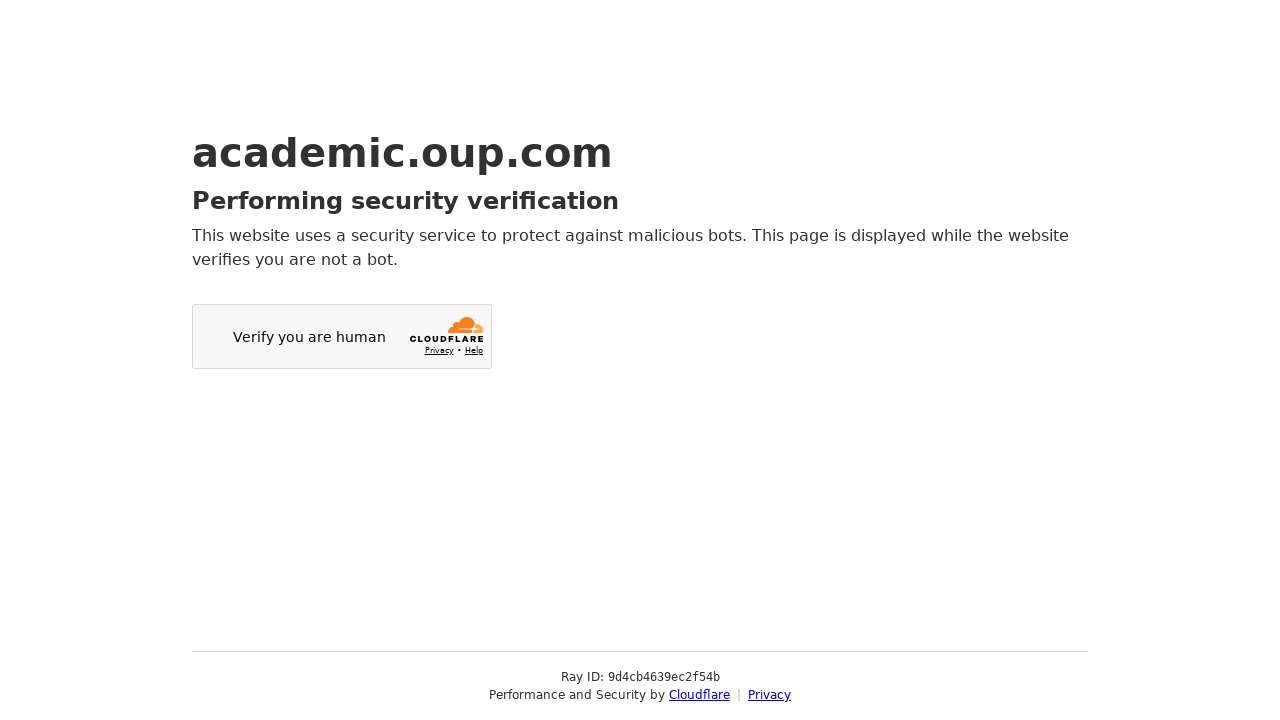

Counted 2 links on the page
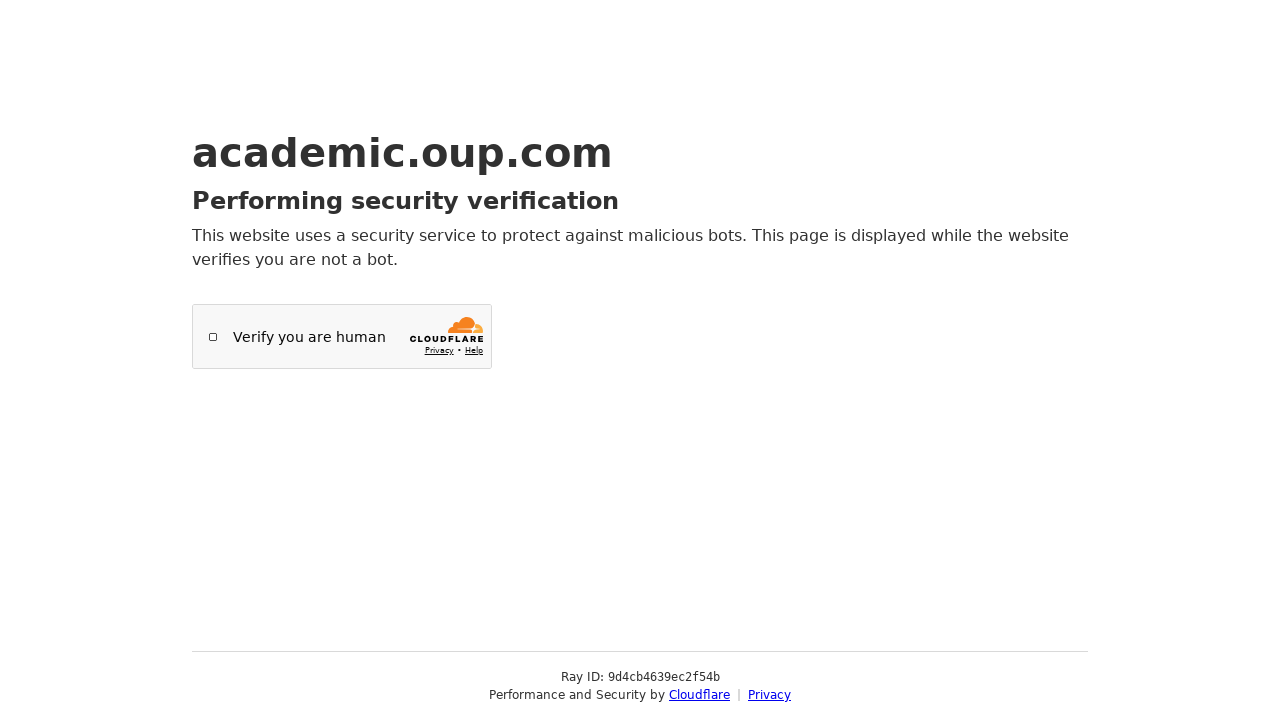

Verified that links are present on the page
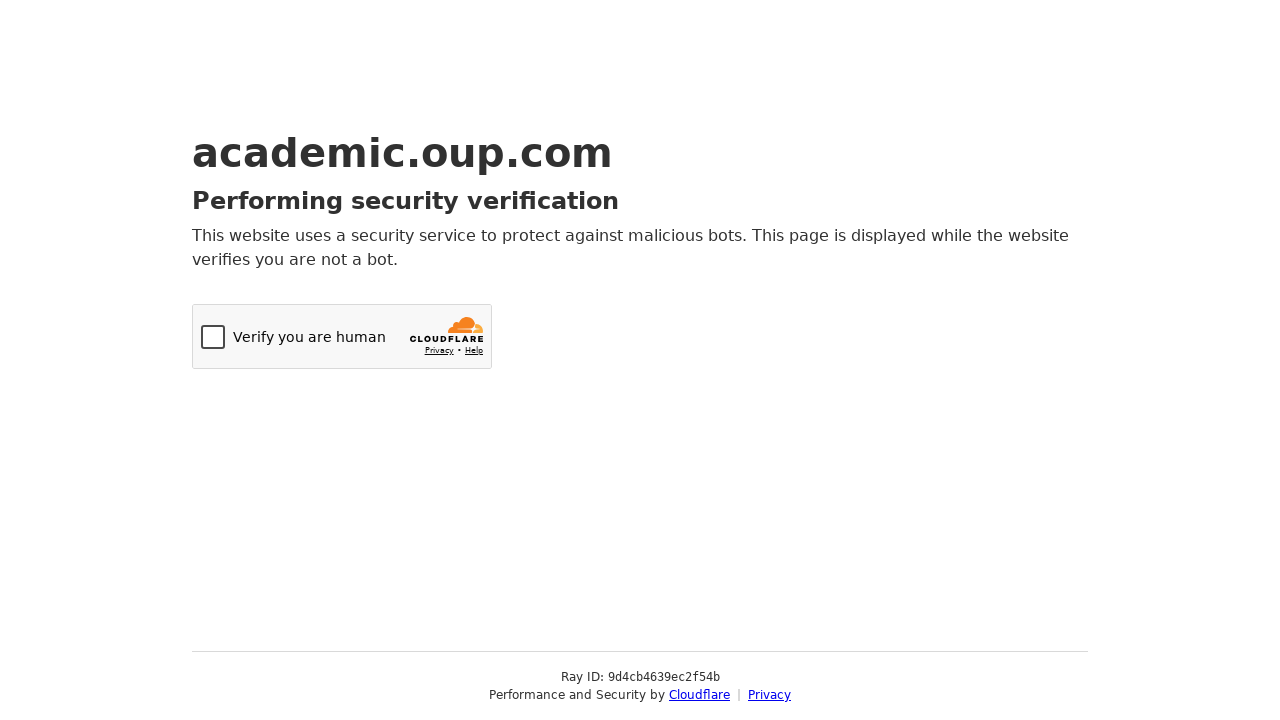

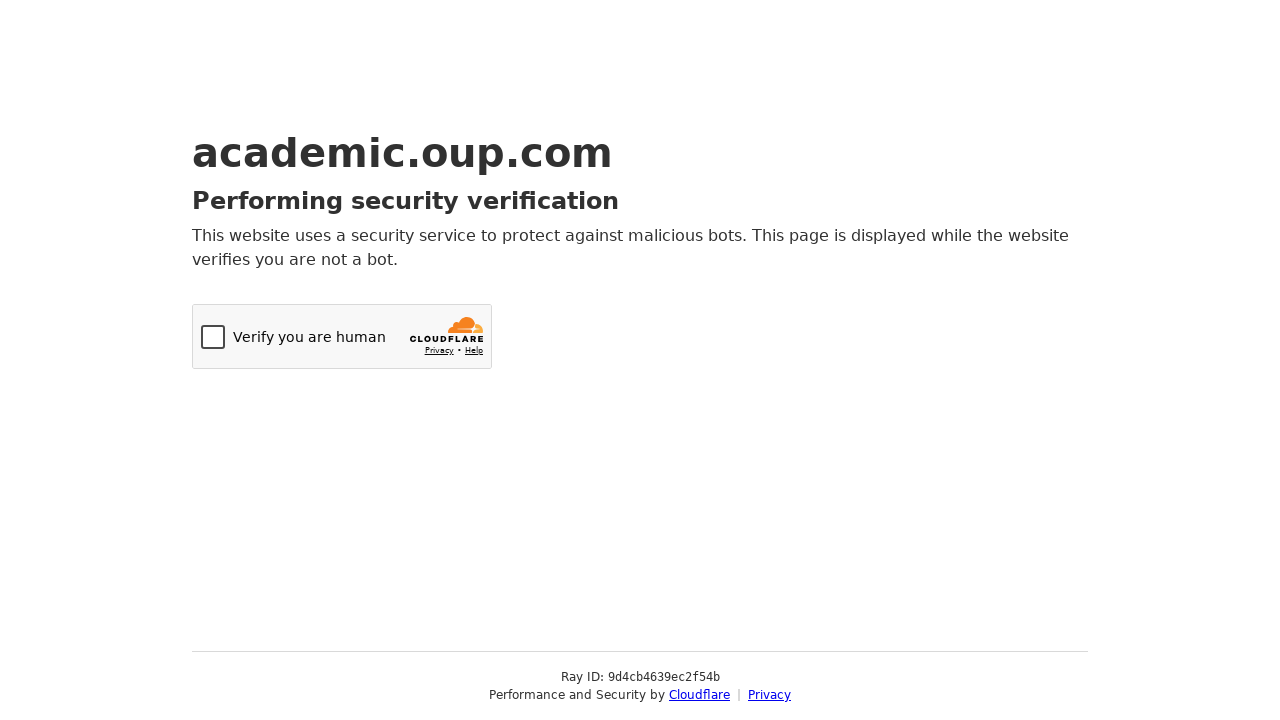